Compares dropdown options between two websites by opening them in separate tabs and finding common country options

Starting URL: https://www.globalsqa.com/demo-site/select-dropdown-menu/

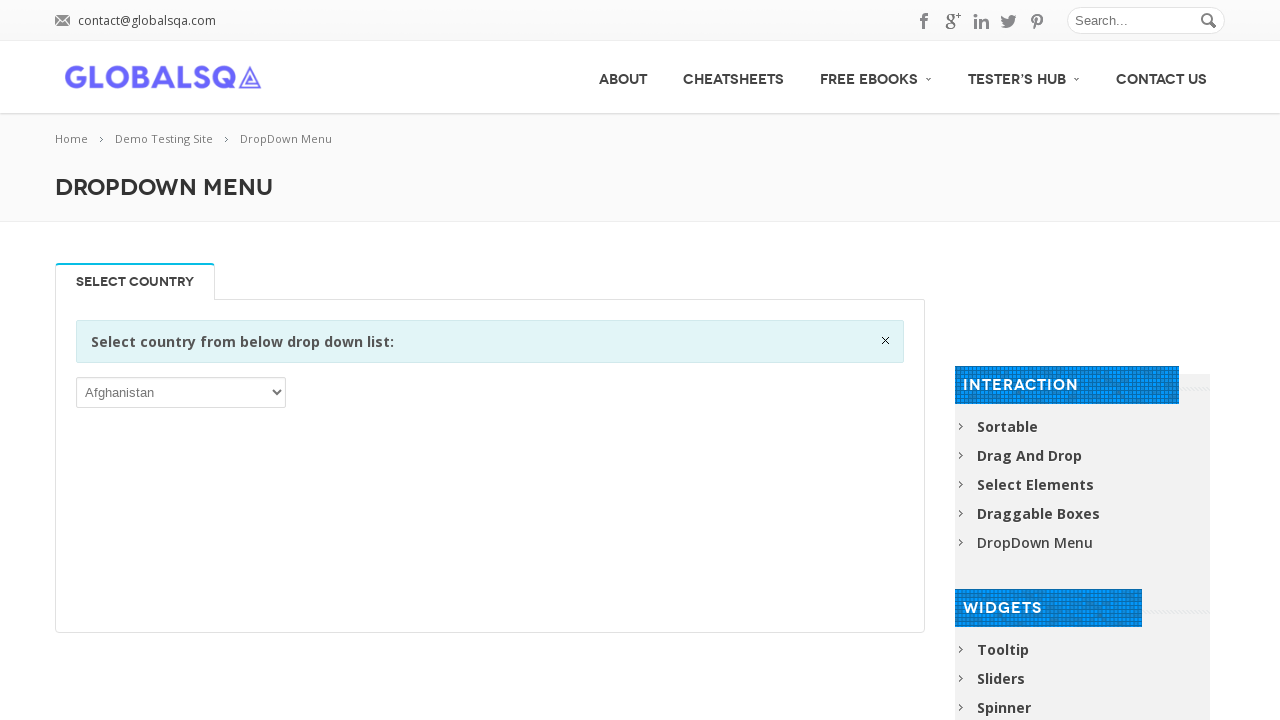

Located first dropdown on Global QA website
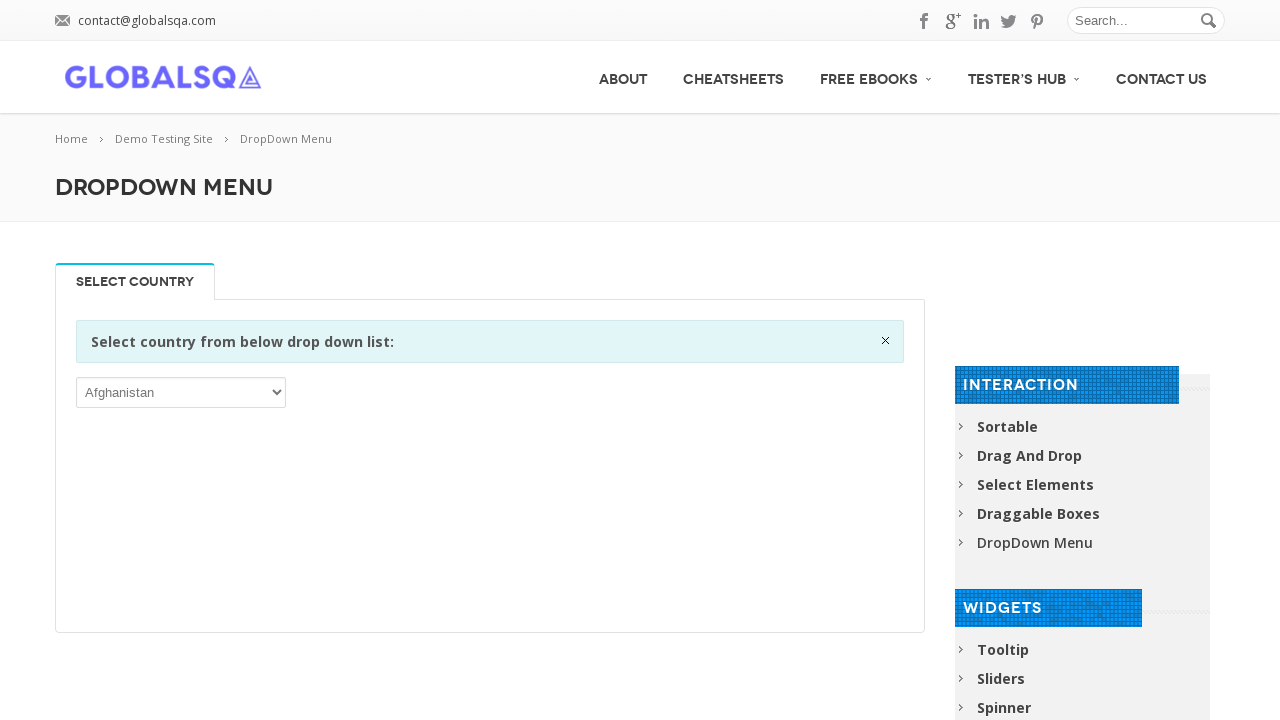

Extracted 249 options from first dropdown
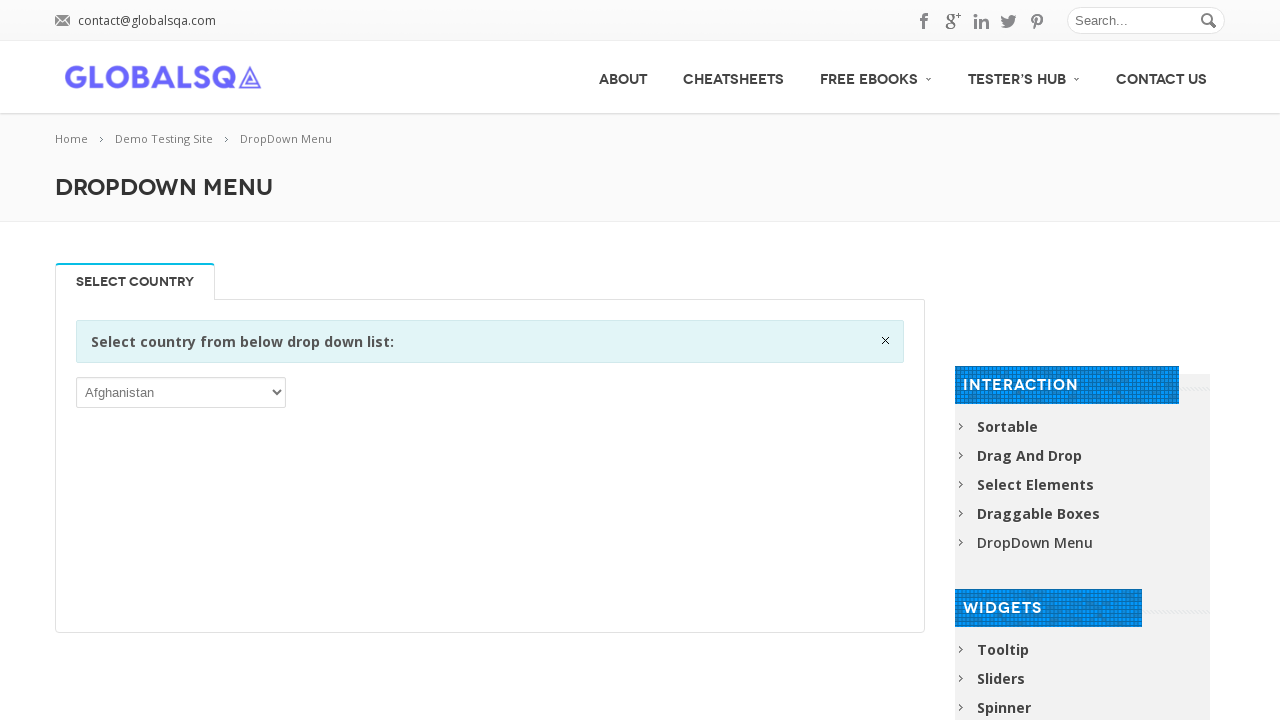

Opened second website (practice.expandtesting.com) in new tab
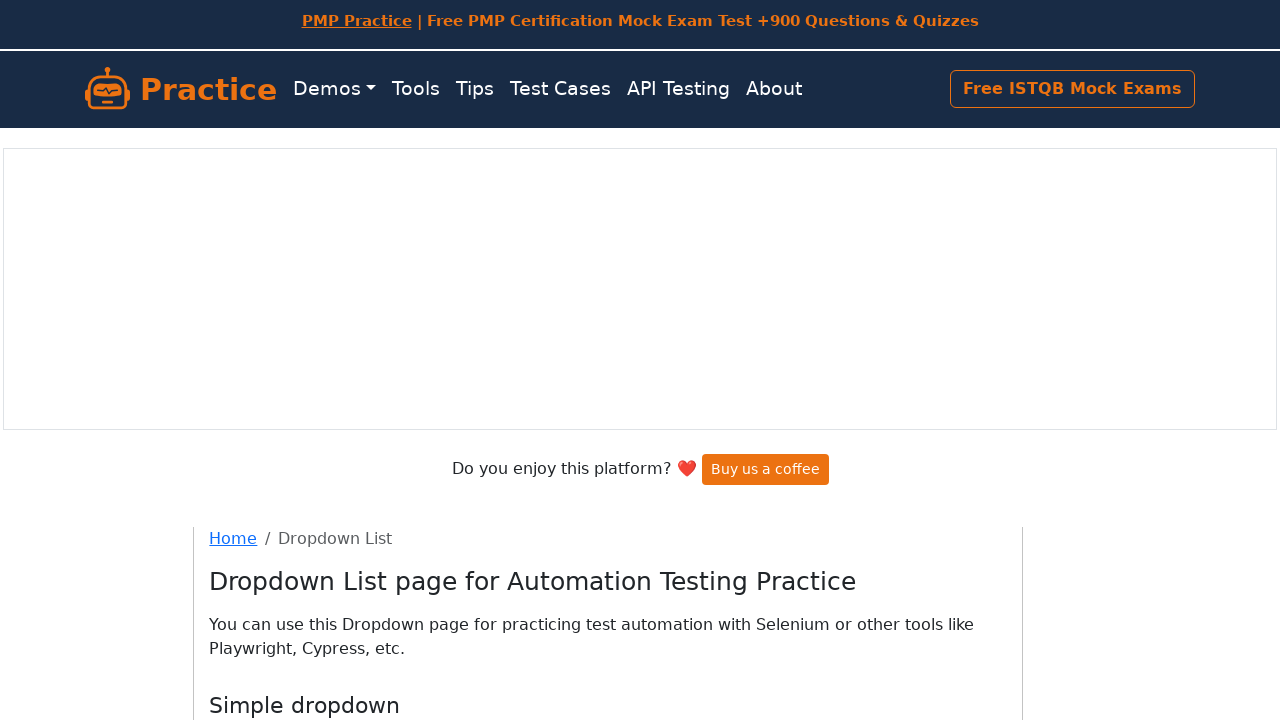

Located country dropdown on second website
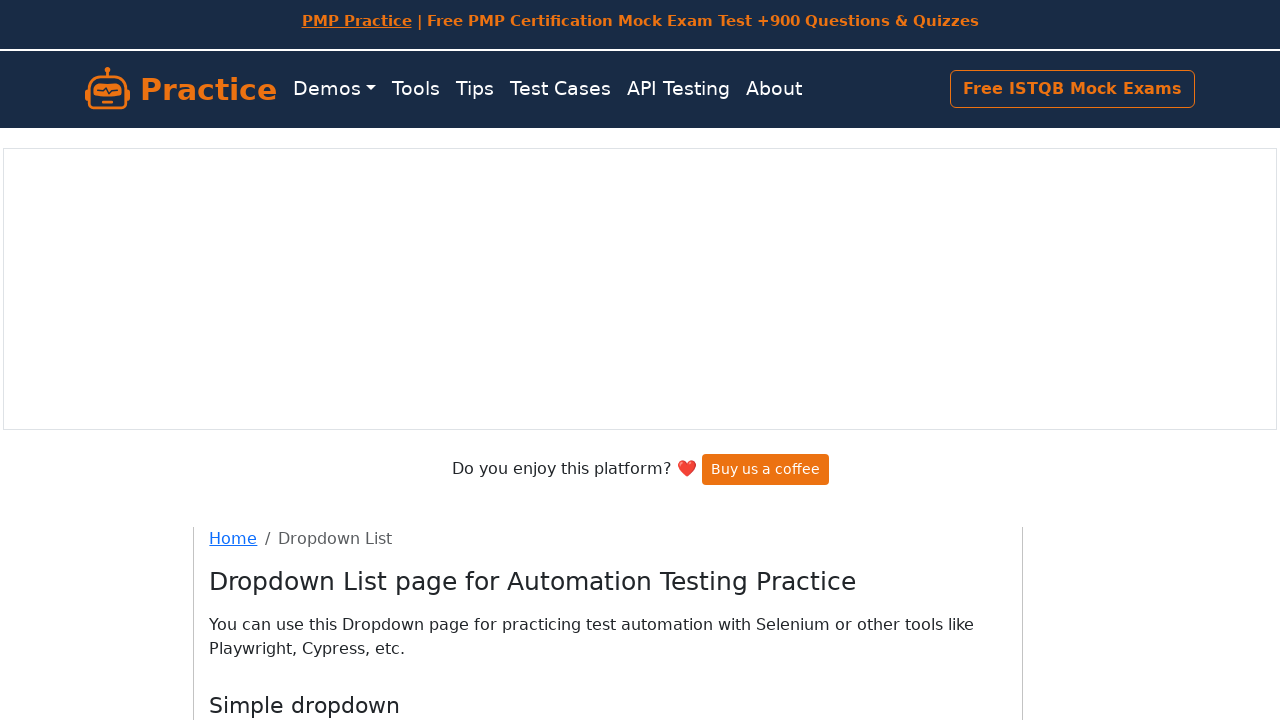

Extracted 252 options from second dropdown
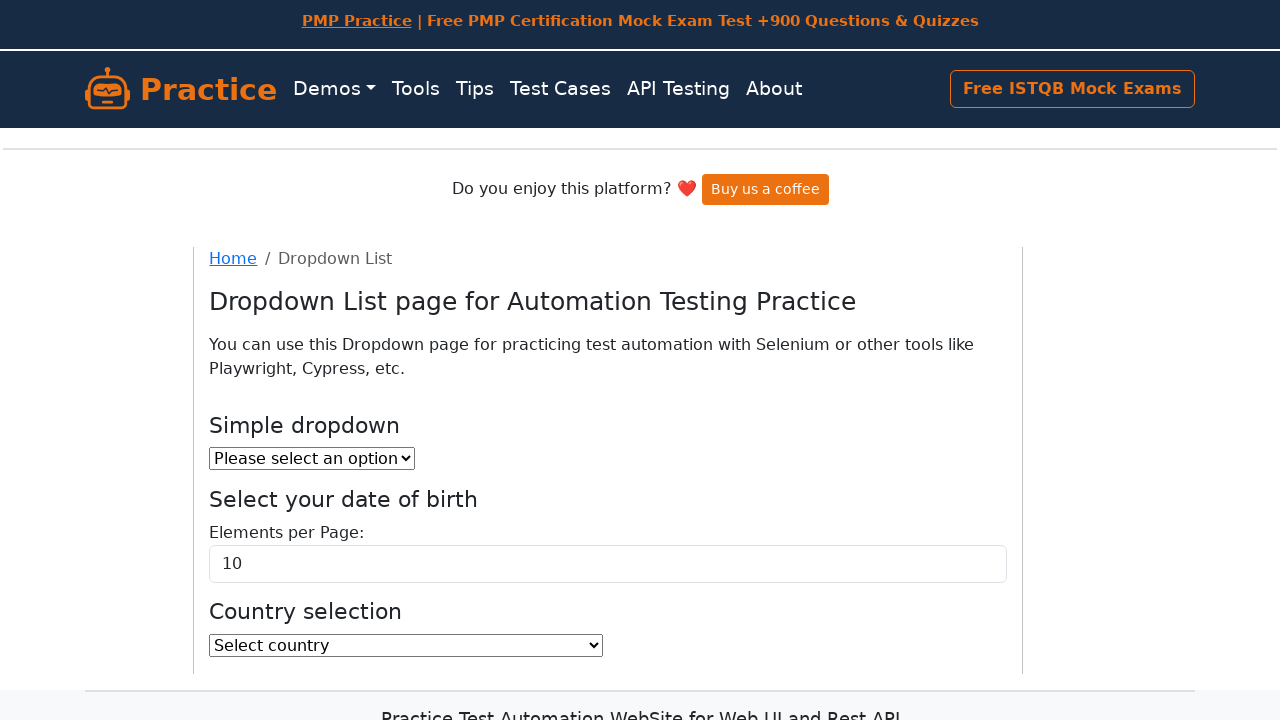

Found 231 common options between both dropdowns
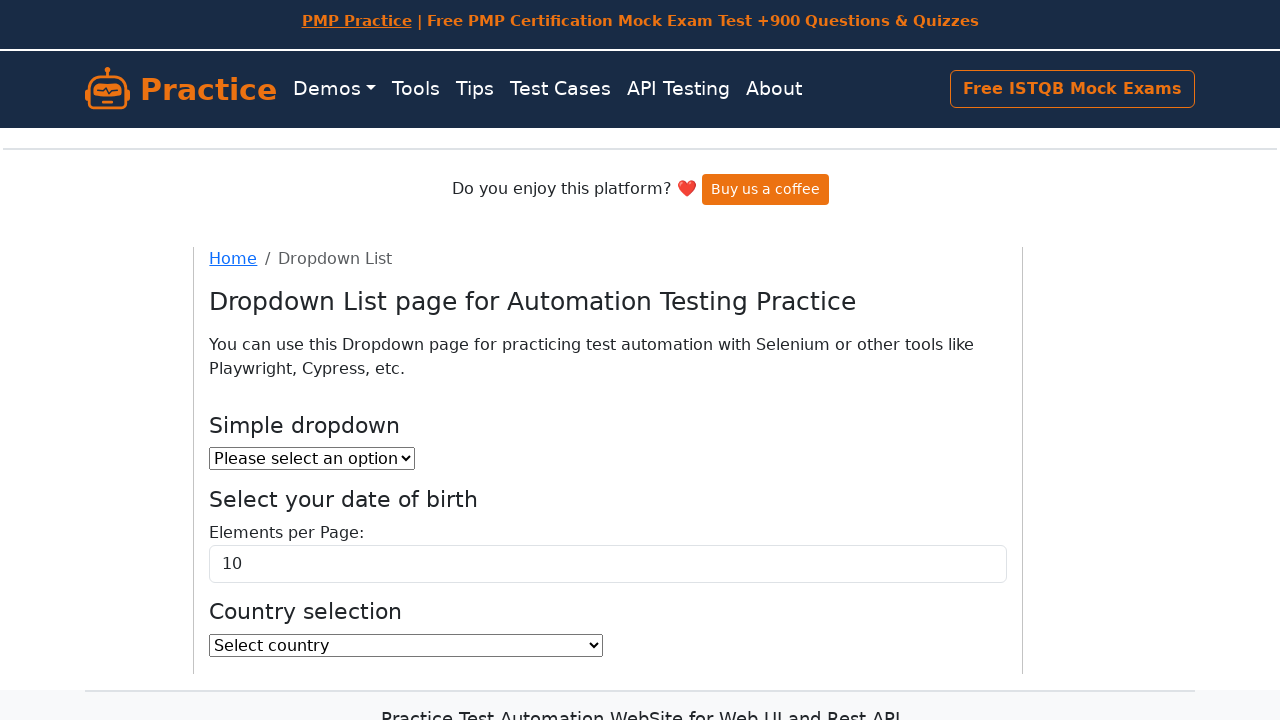

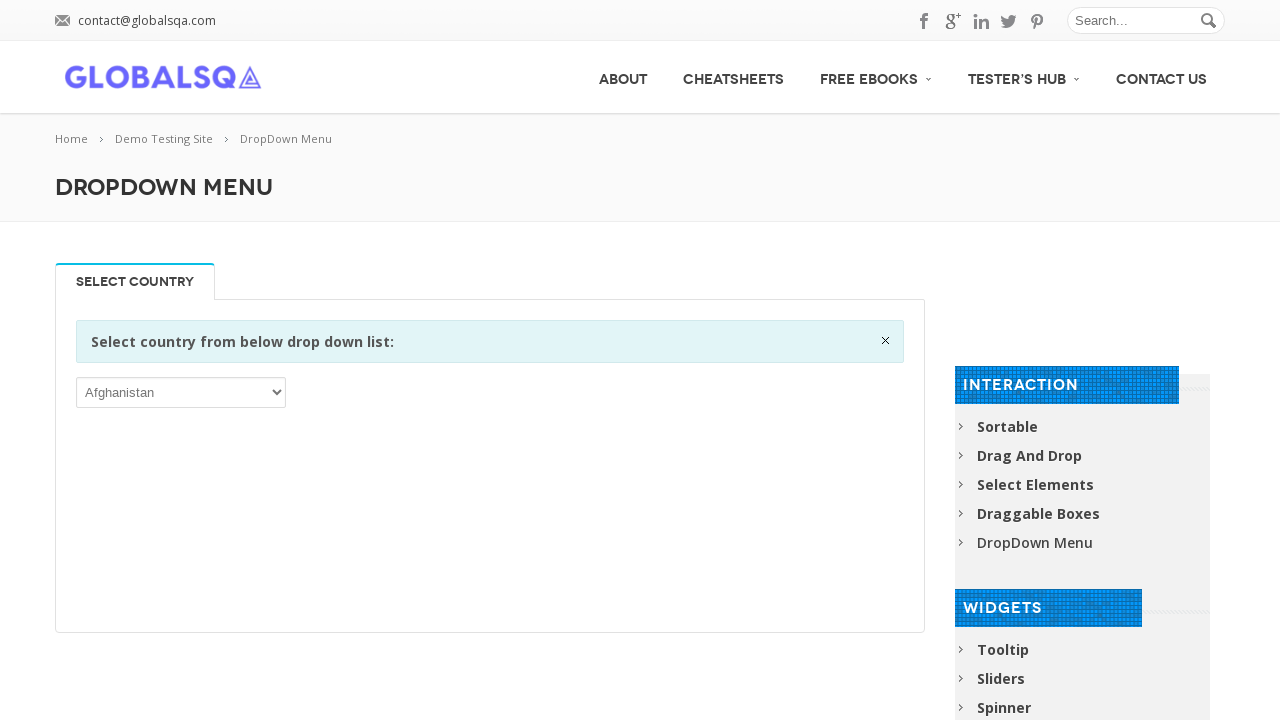